Tests waiting for an element to become visible before clicking it. Waits for the element with id "clickOnMe" to be visible and then clicks it.

Starting URL: https://testeroprogramowania.github.io/selenium/wait2.html

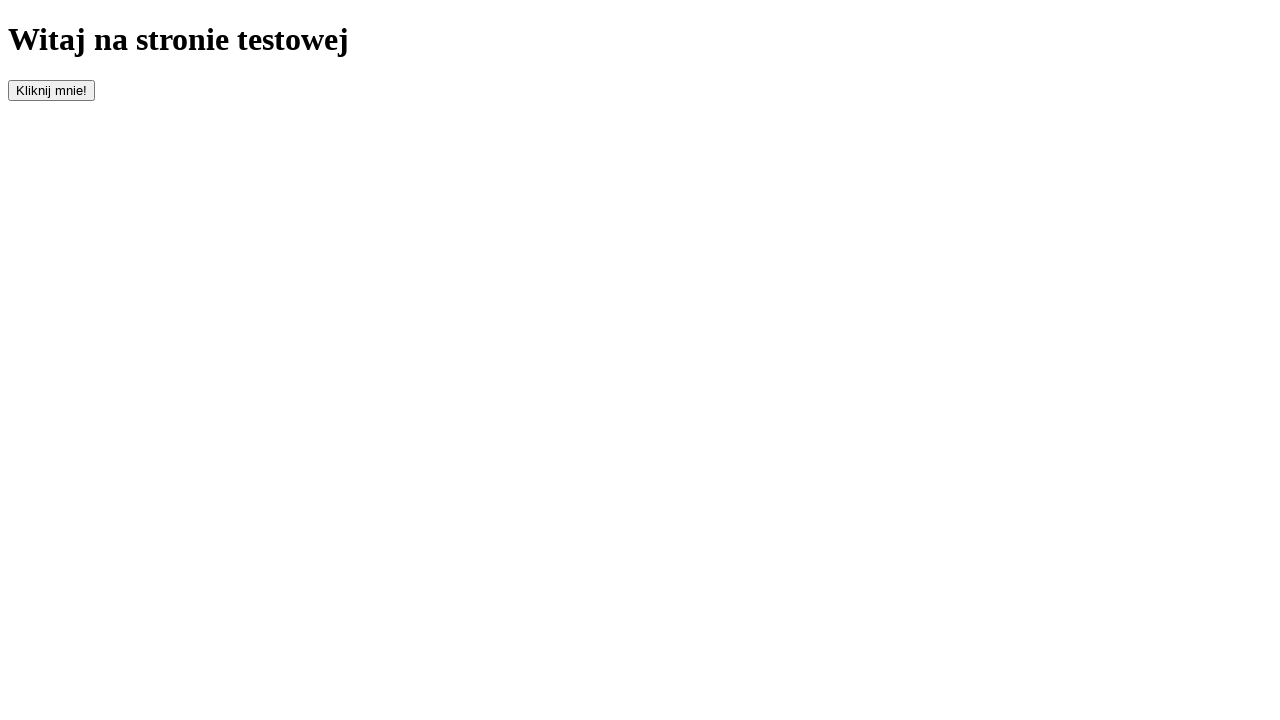

Navigated to the wait2.html page
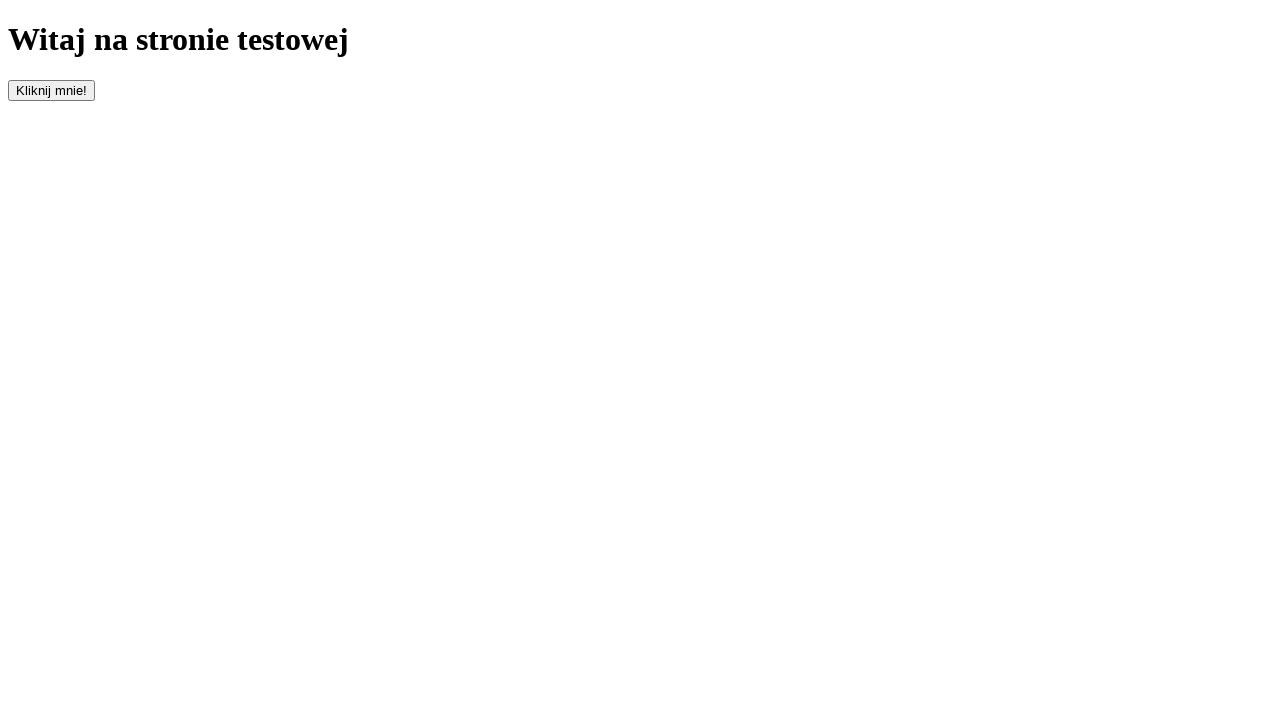

Waited for element with id 'clickOnMe' to become visible
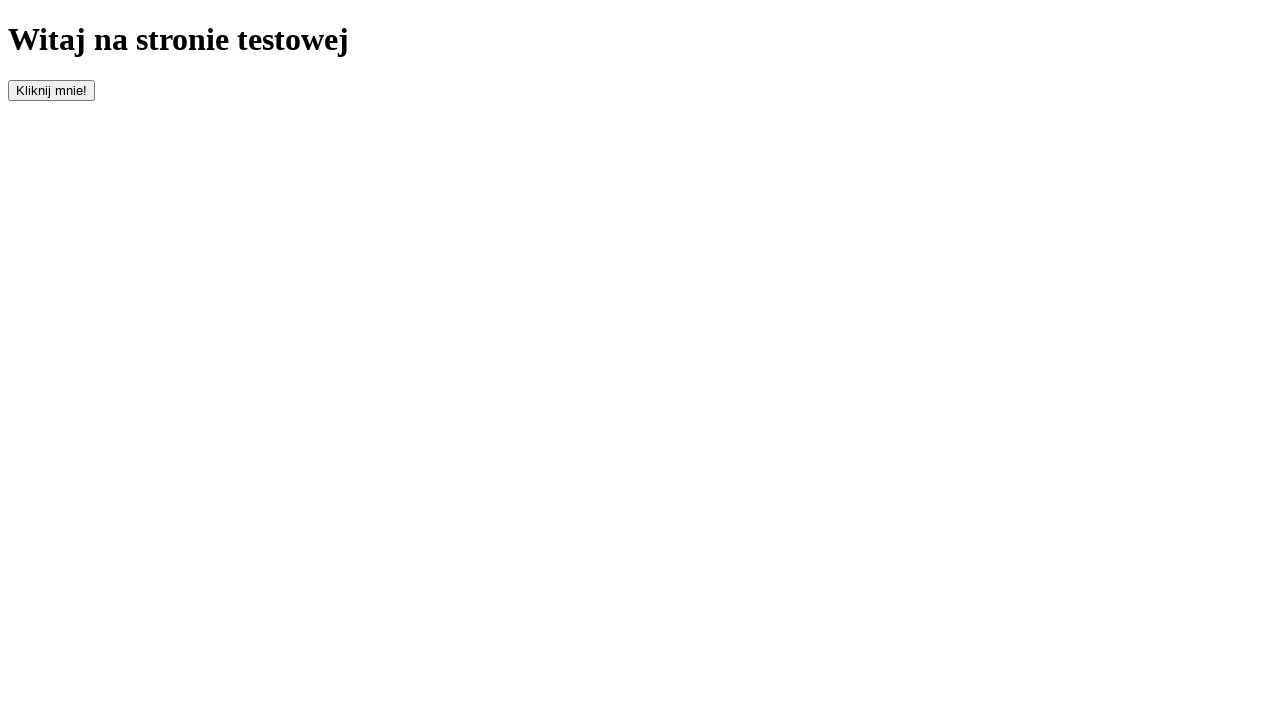

Clicked the 'clickOnMe' element at (52, 90) on #clickOnMe
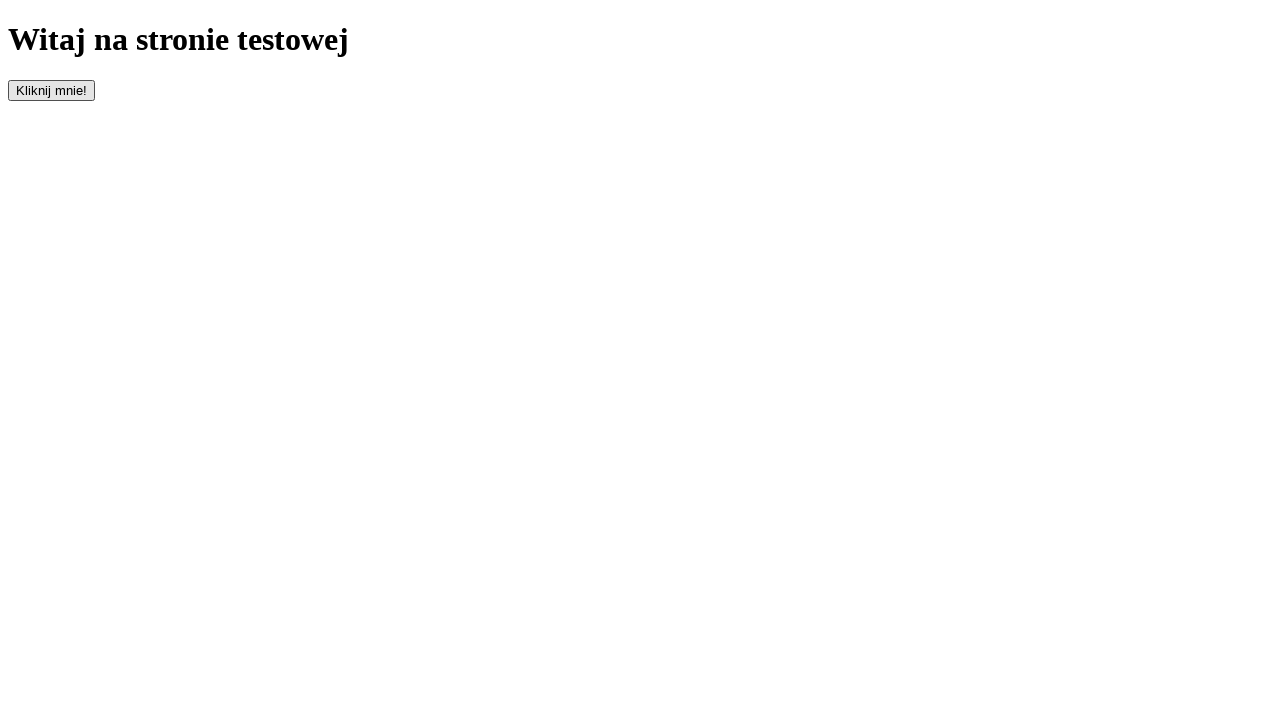

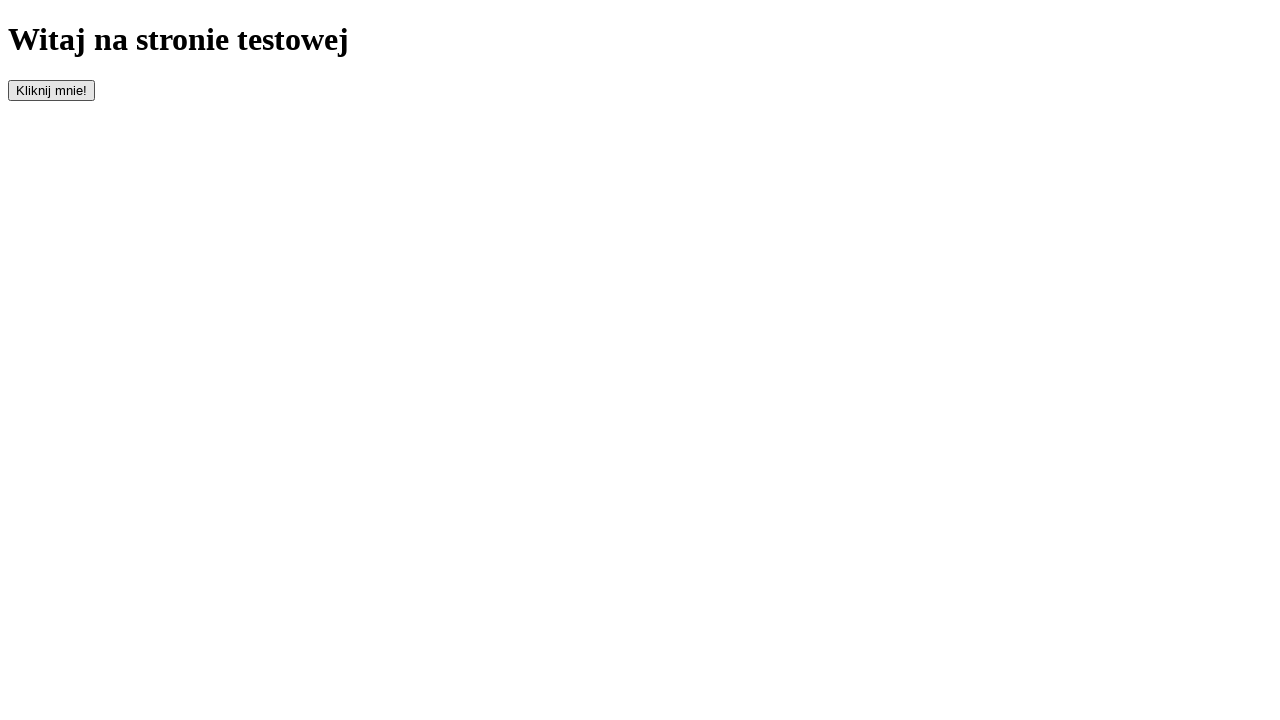